Tests frame handling by switching between multiple frames and nested iframes, filling text inputs in each frame and clicking a checkbox in a nested iframe

Starting URL: https://ui.vision/demo/webtest/frames/

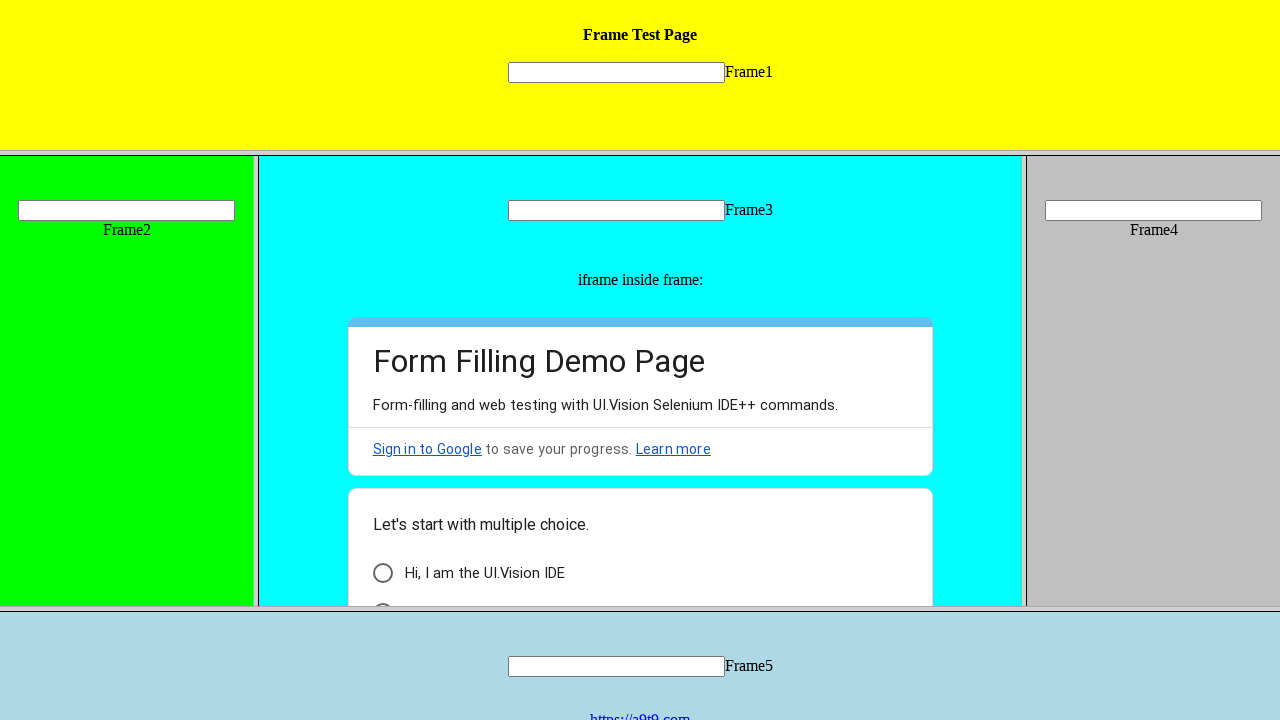

Located Frame 1
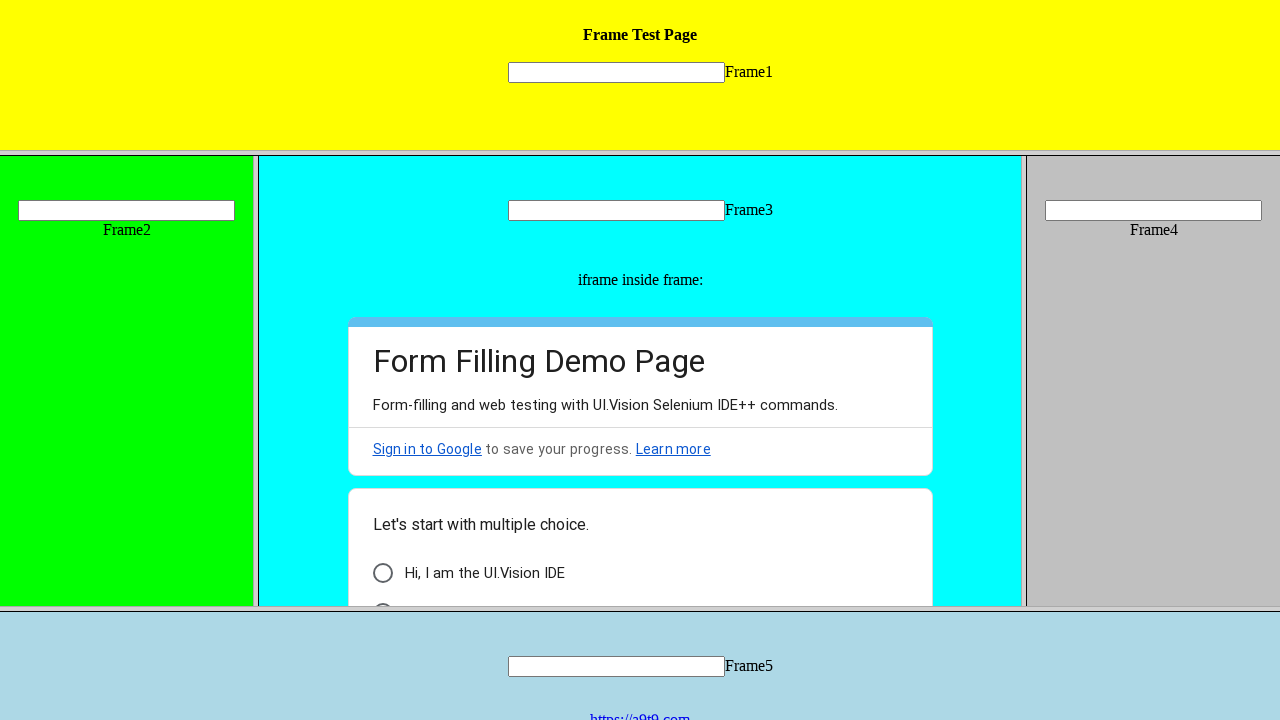

Filled text input in Frame 1 with 'Welcome' on frame[src='frame_1.html'] >> internal:control=enter-frame >> input[name='mytext1
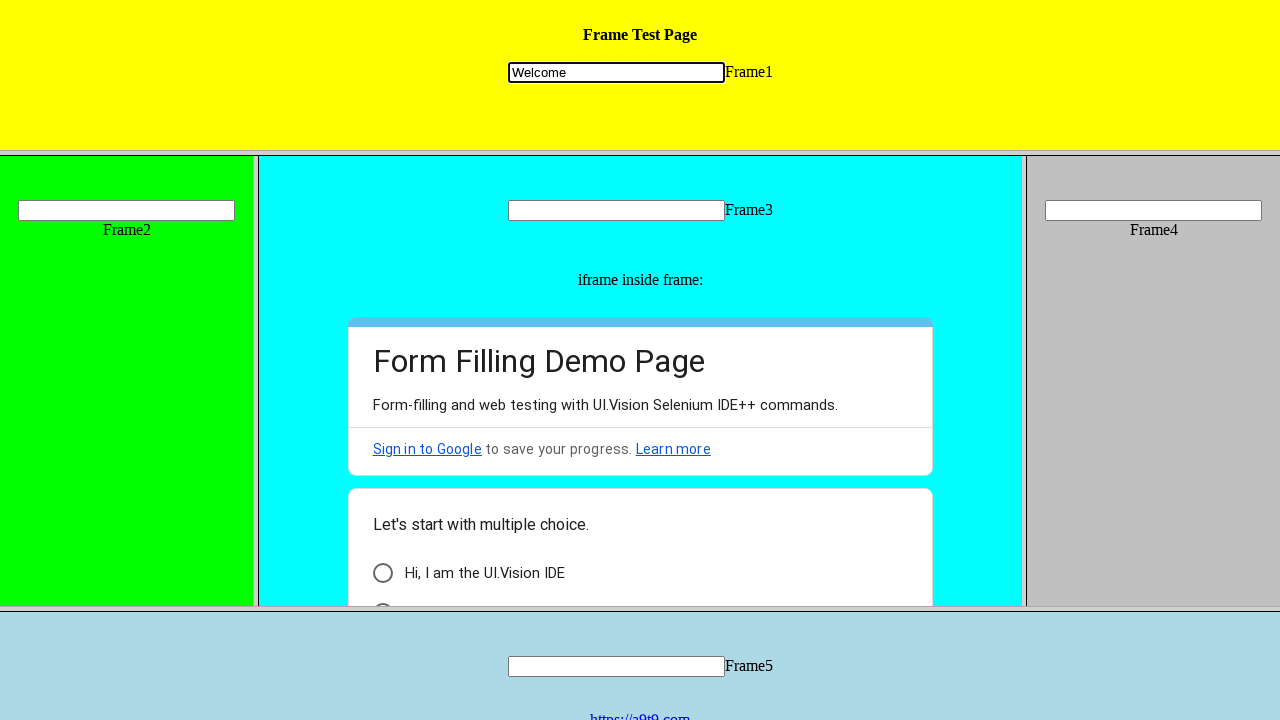

Located Frame 2
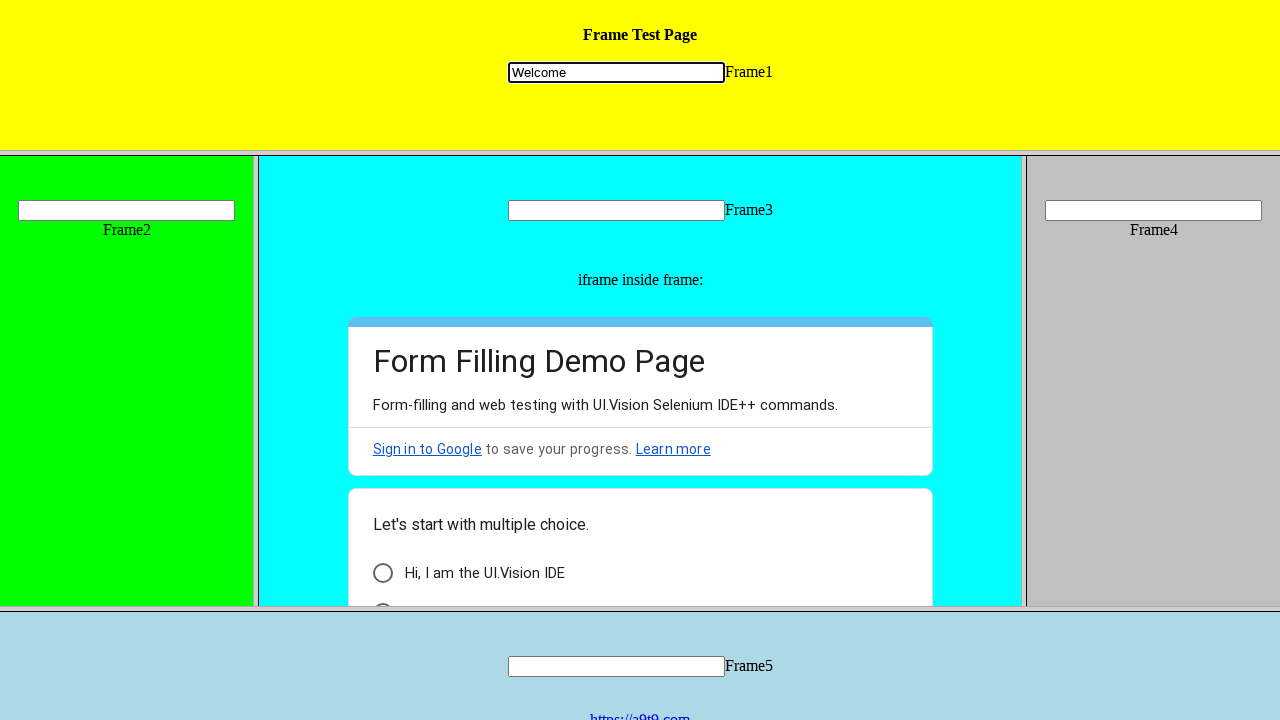

Filled text input in Frame 2 with 'Welcome2' on frame[src='frame_2.html'] >> internal:control=enter-frame >> input[name='mytext2
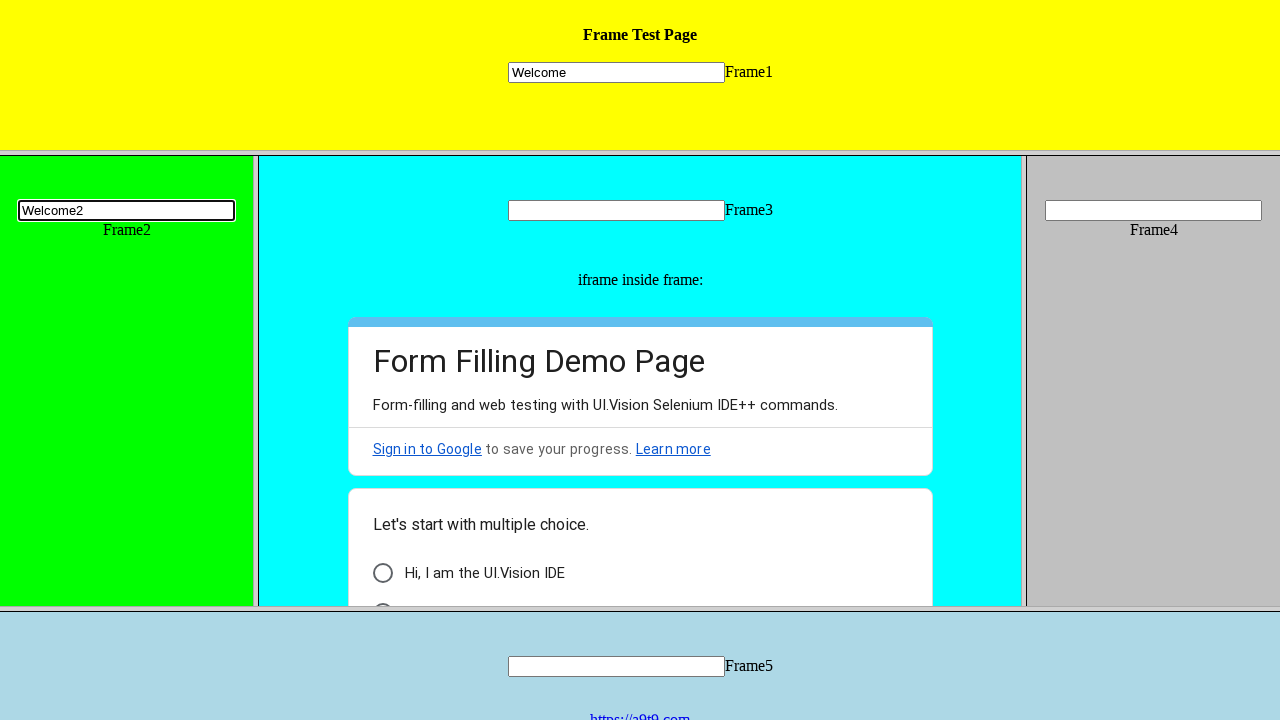

Located Frame 3
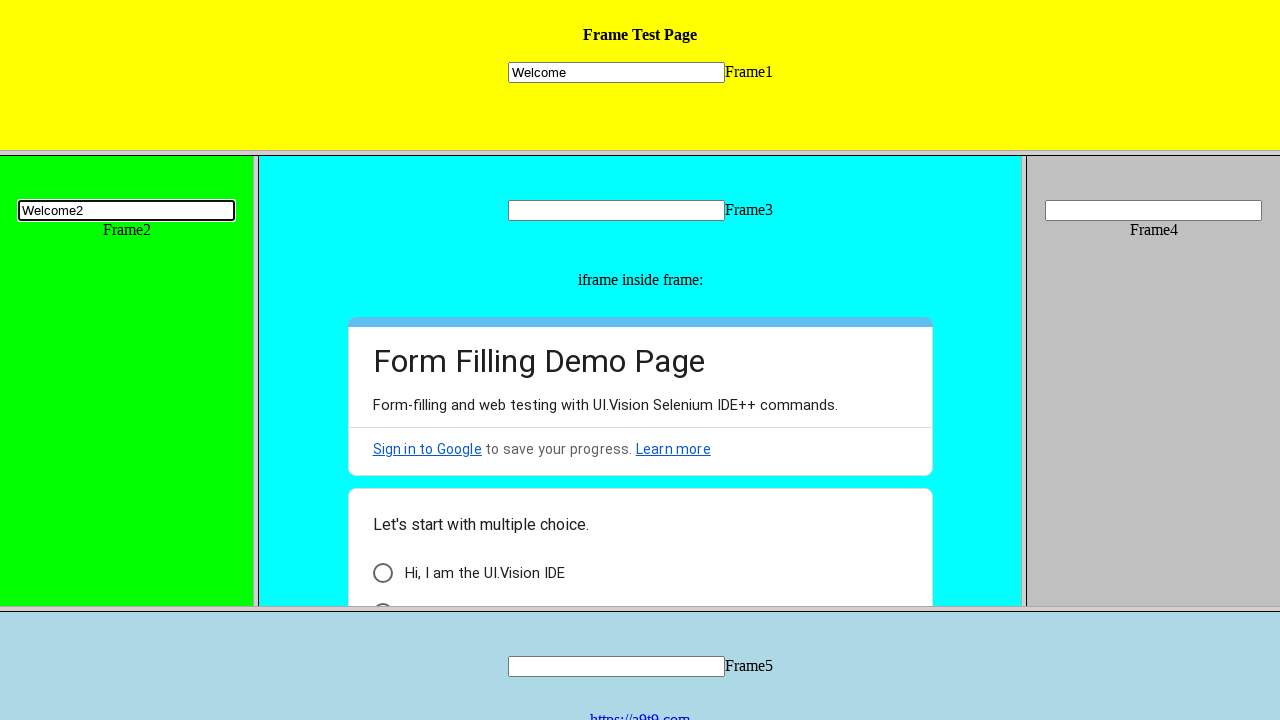

Filled text input in Frame 3 with 'Java' on frame[src='frame_3.html'] >> internal:control=enter-frame >> input[name='mytext3
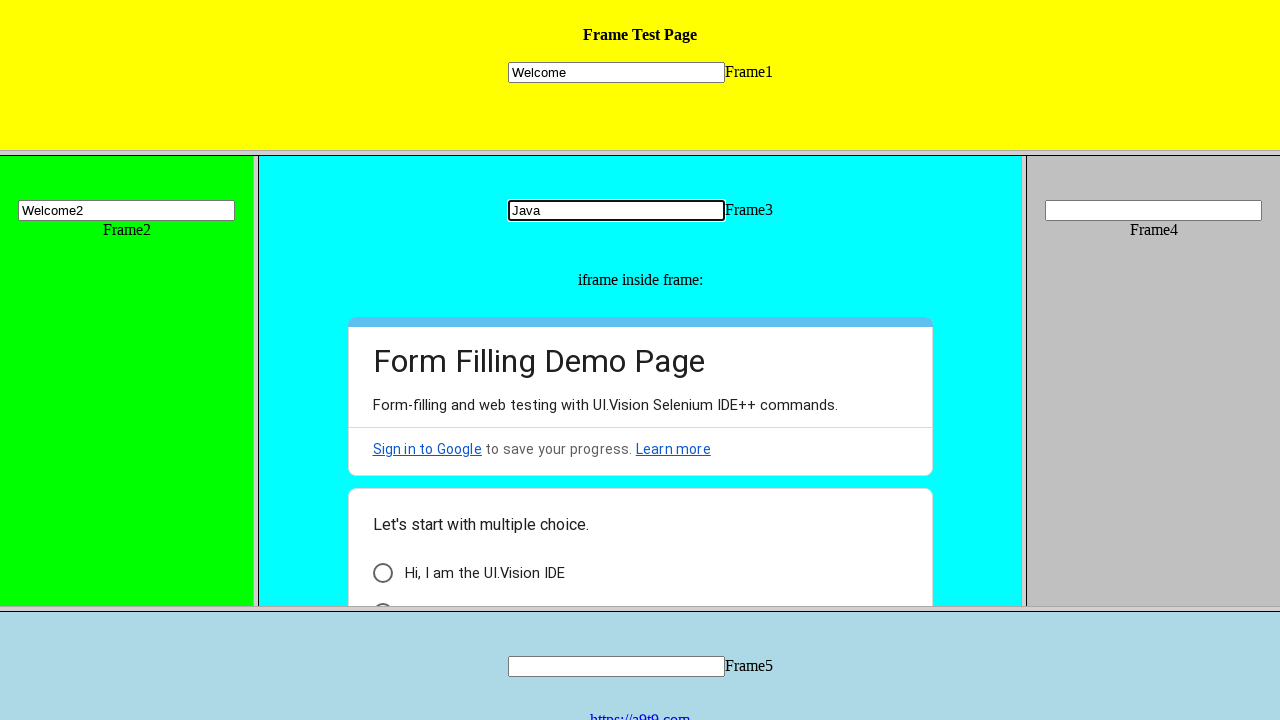

Located nested iframe within Frame 3
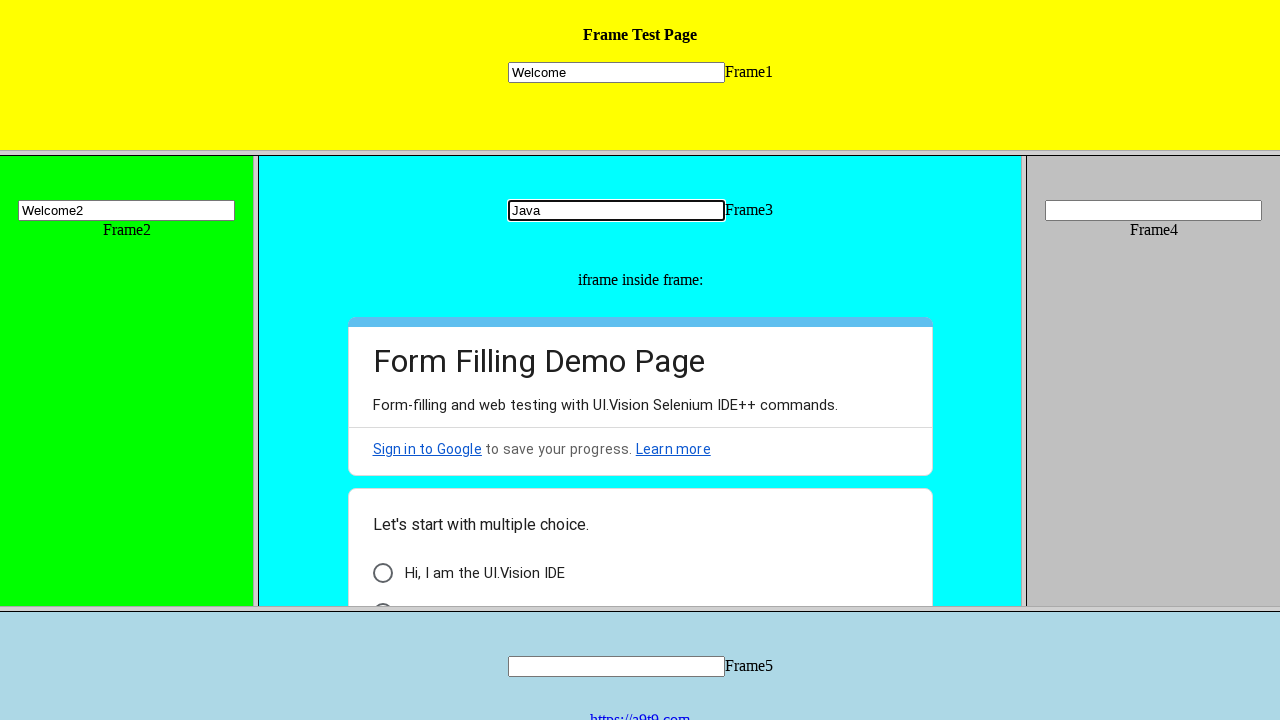

Clicked checkbox in nested iframe at (382, 596) on frame[src='frame_3.html'] >> internal:control=enter-frame >> iframe >> internal:
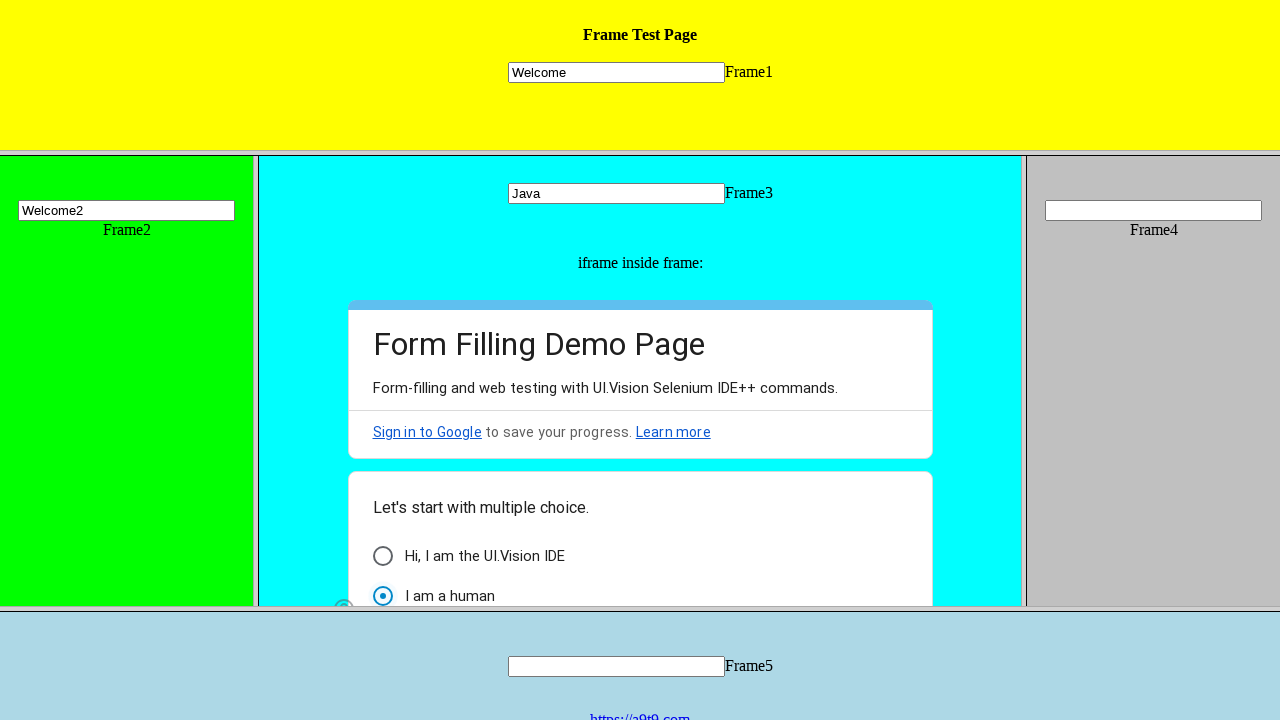

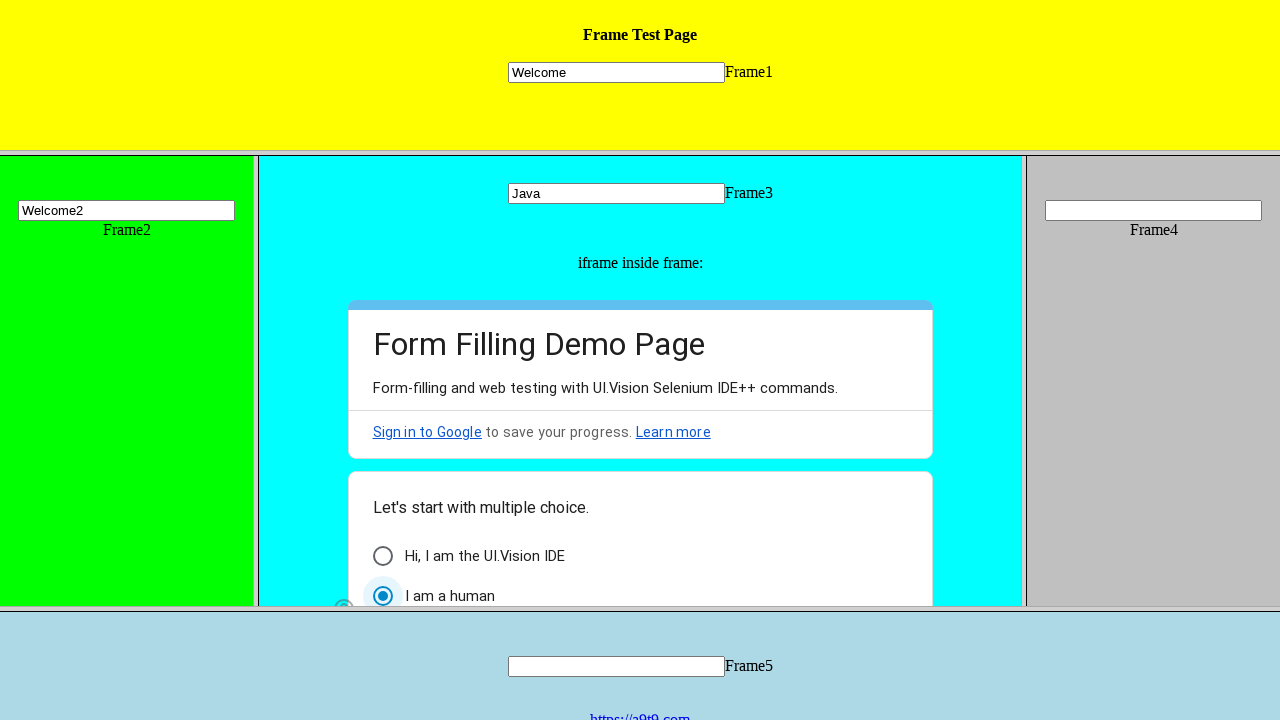